Tests single select dropdown functionality by selecting an option and verifying the result after submission

Starting URL: https://www.qa-practice.com/elements/select/single_select

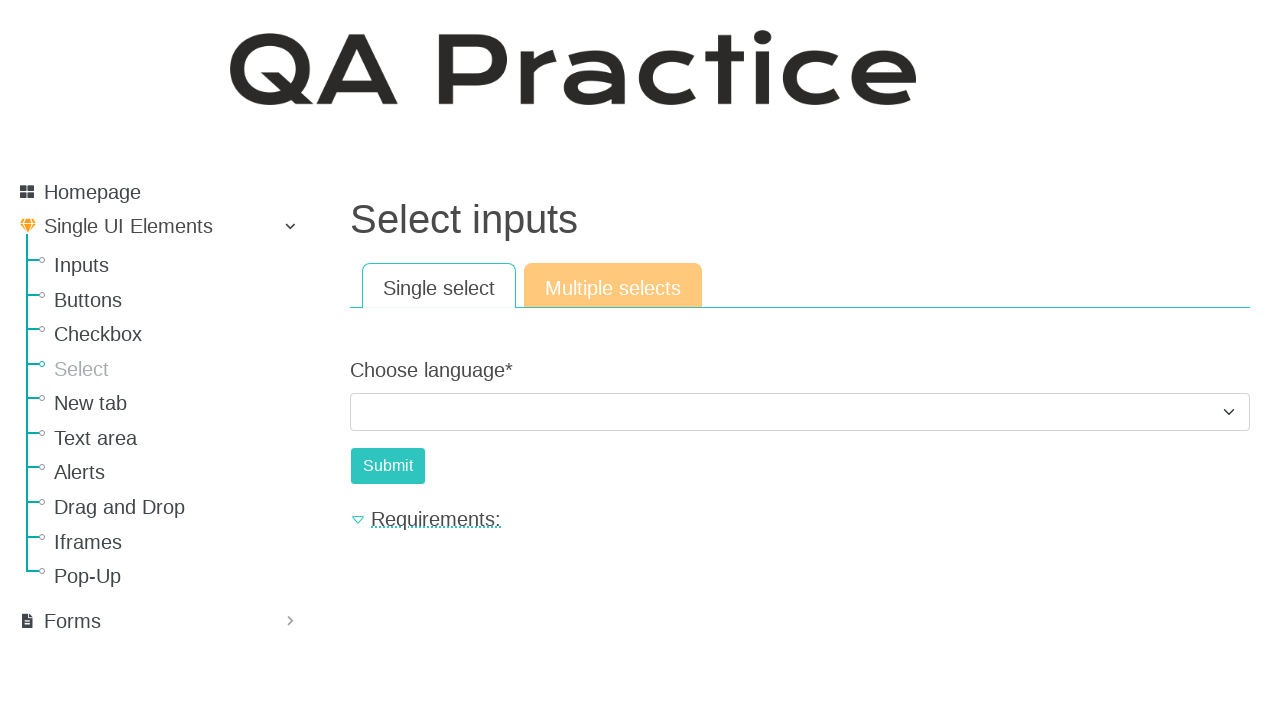

Clicked on language dropdown to open it at (800, 412) on select[name='choose_language']
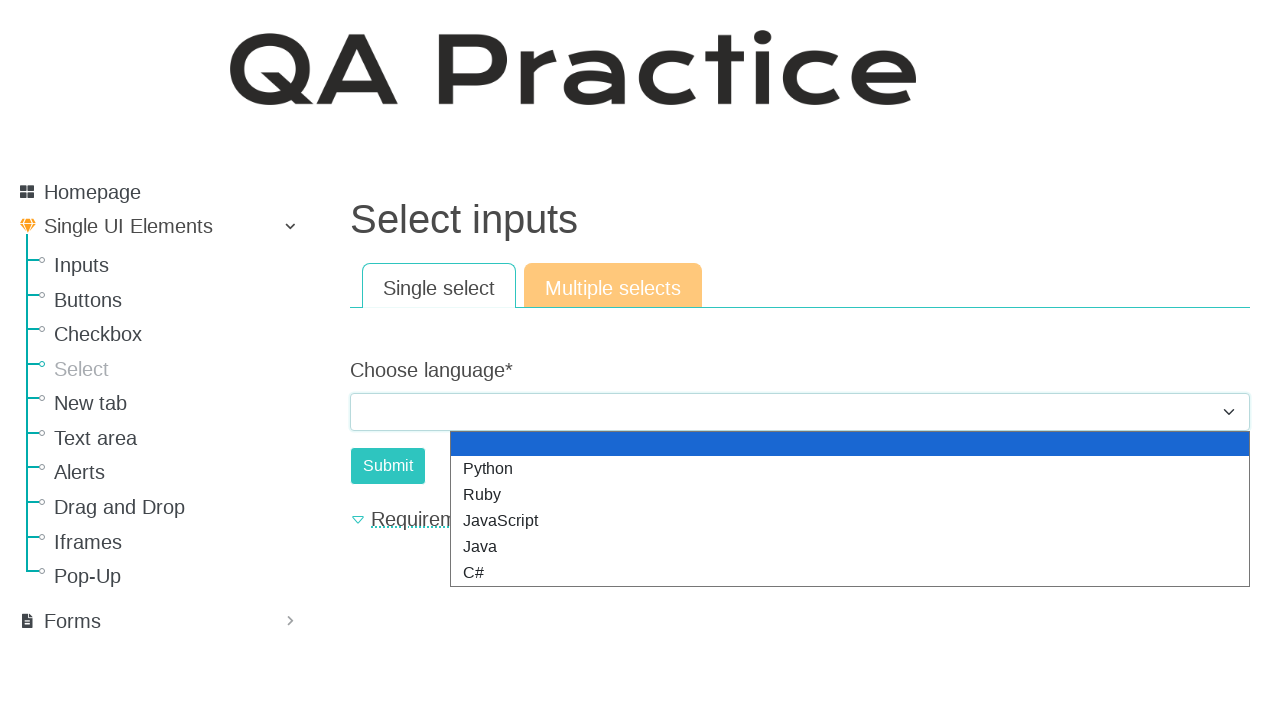

Selected option with value '1' from language dropdown on select[name='choose_language']
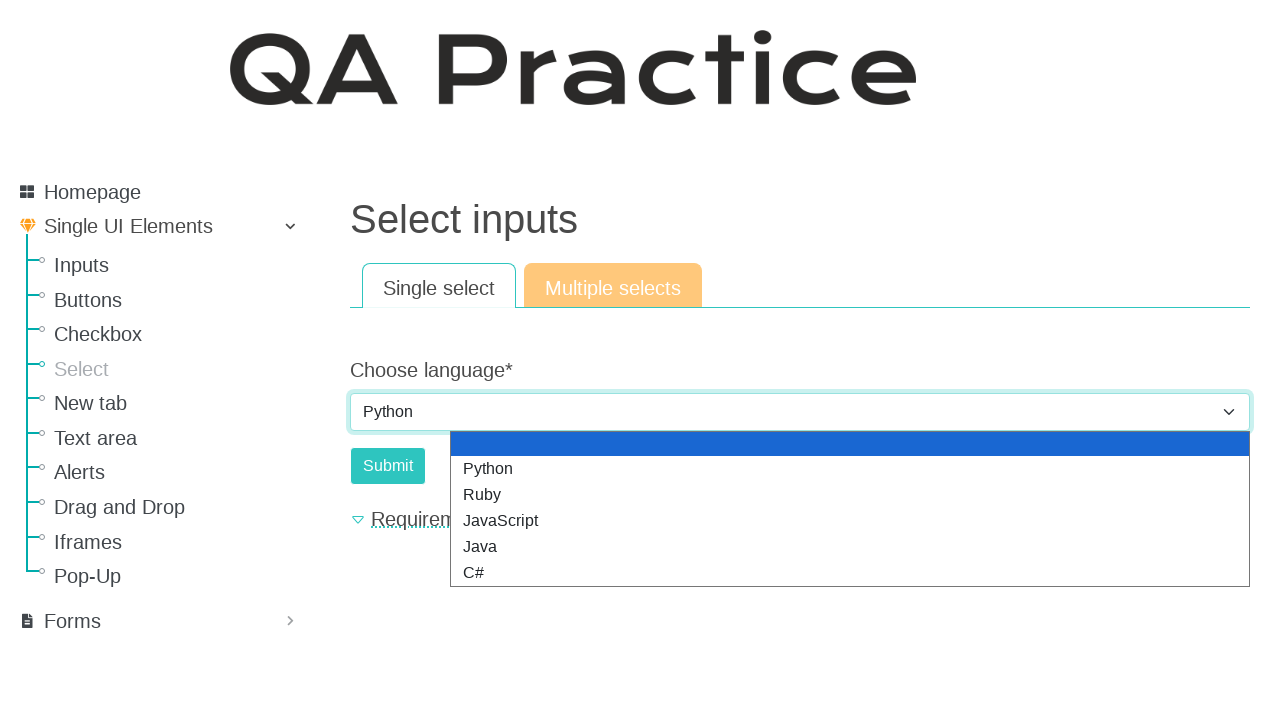

Clicked submit button to submit the form at (388, 466) on #submit-id-submit
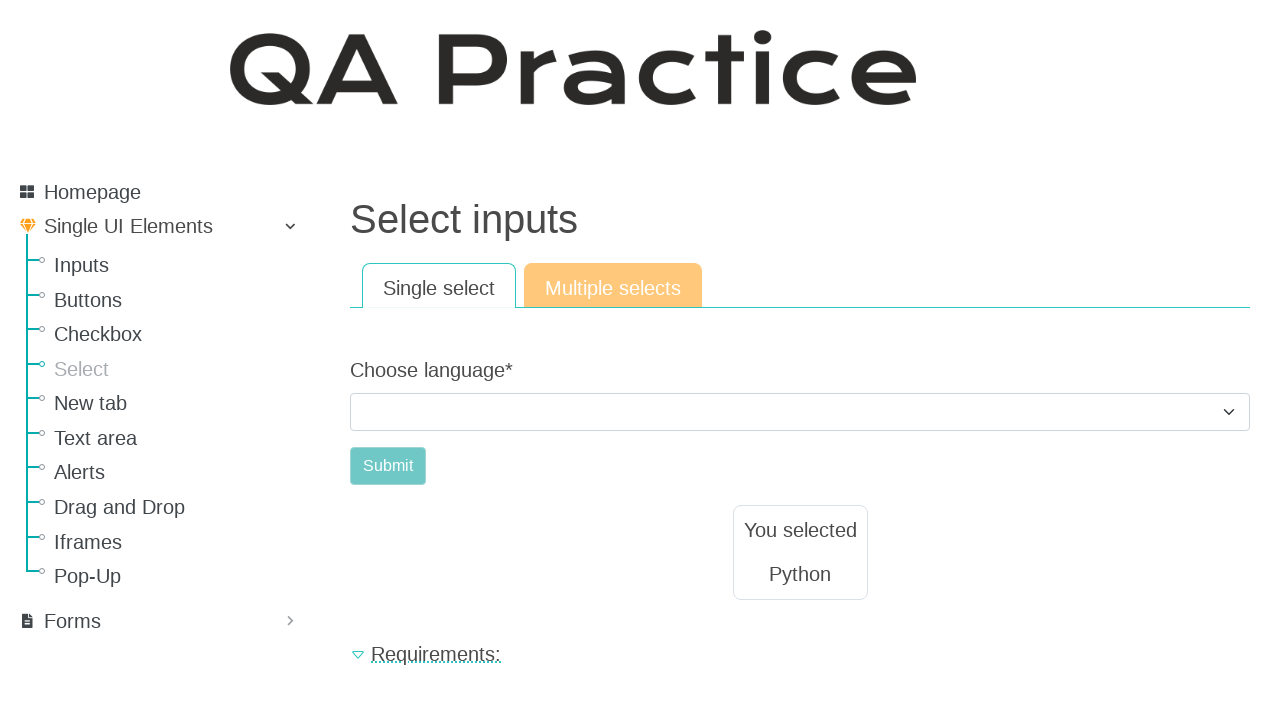

Result text appeared after form submission
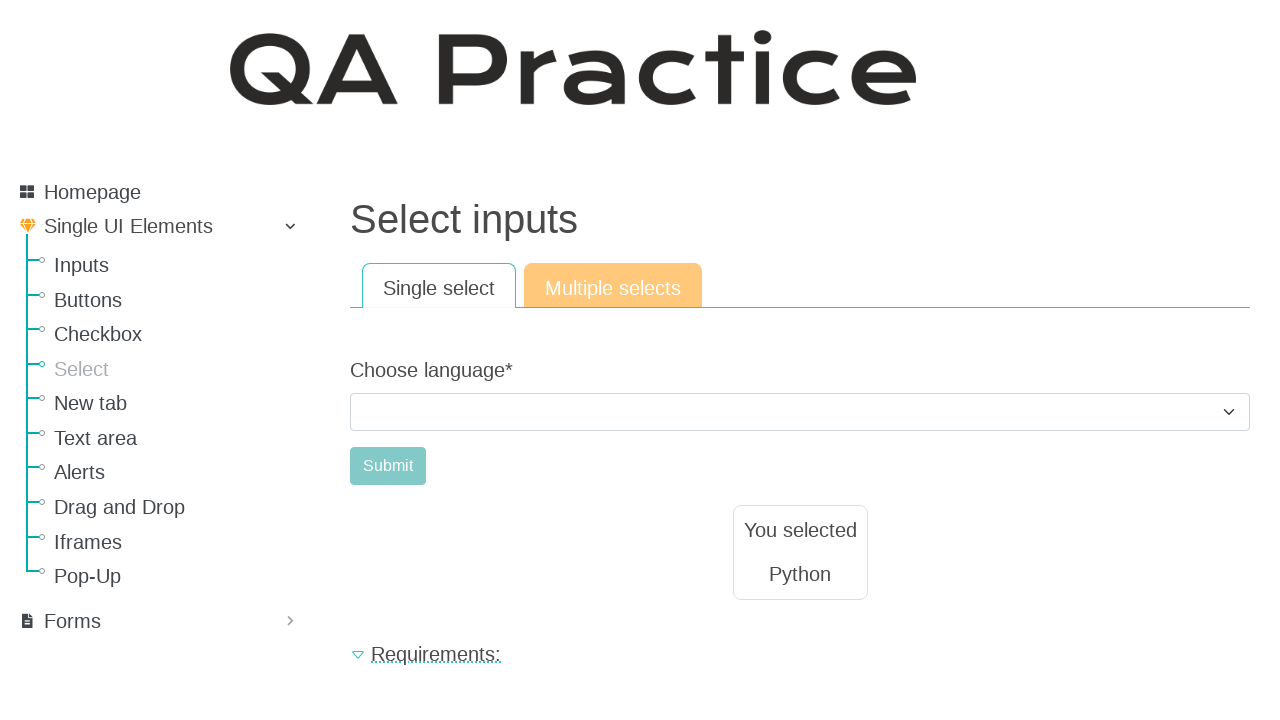

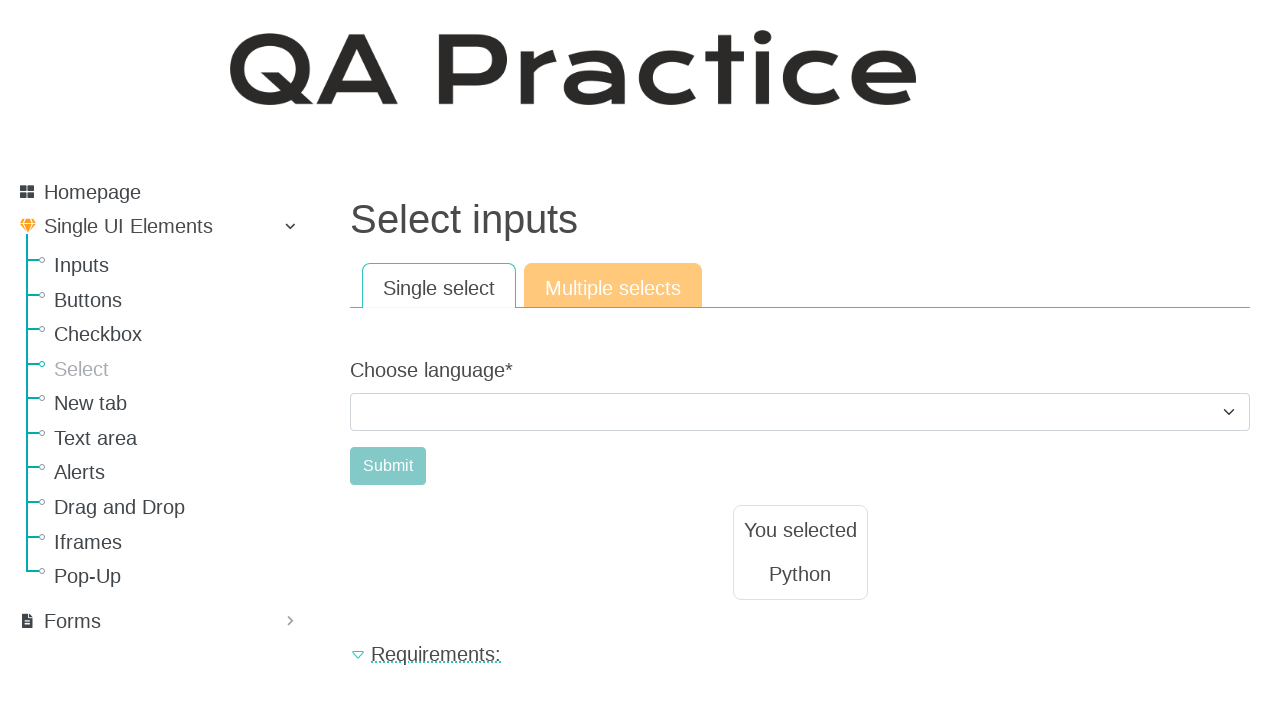